Tests keyboard and mouse input functionality on a form by clicking an input field, typing text, pressing Enter key, and clicking a button multiple times with different text values.

Starting URL: https://formy-project.herokuapp.com/keypress

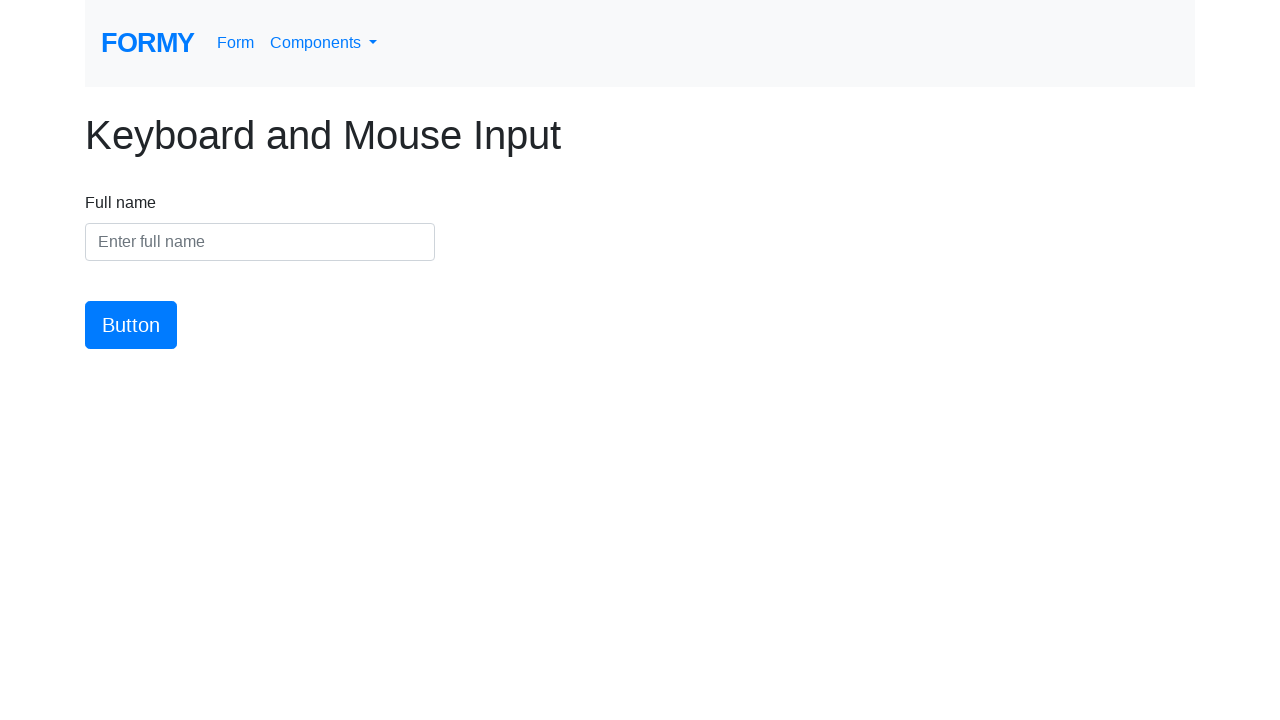

Clicked on the name input field at (260, 242) on #name
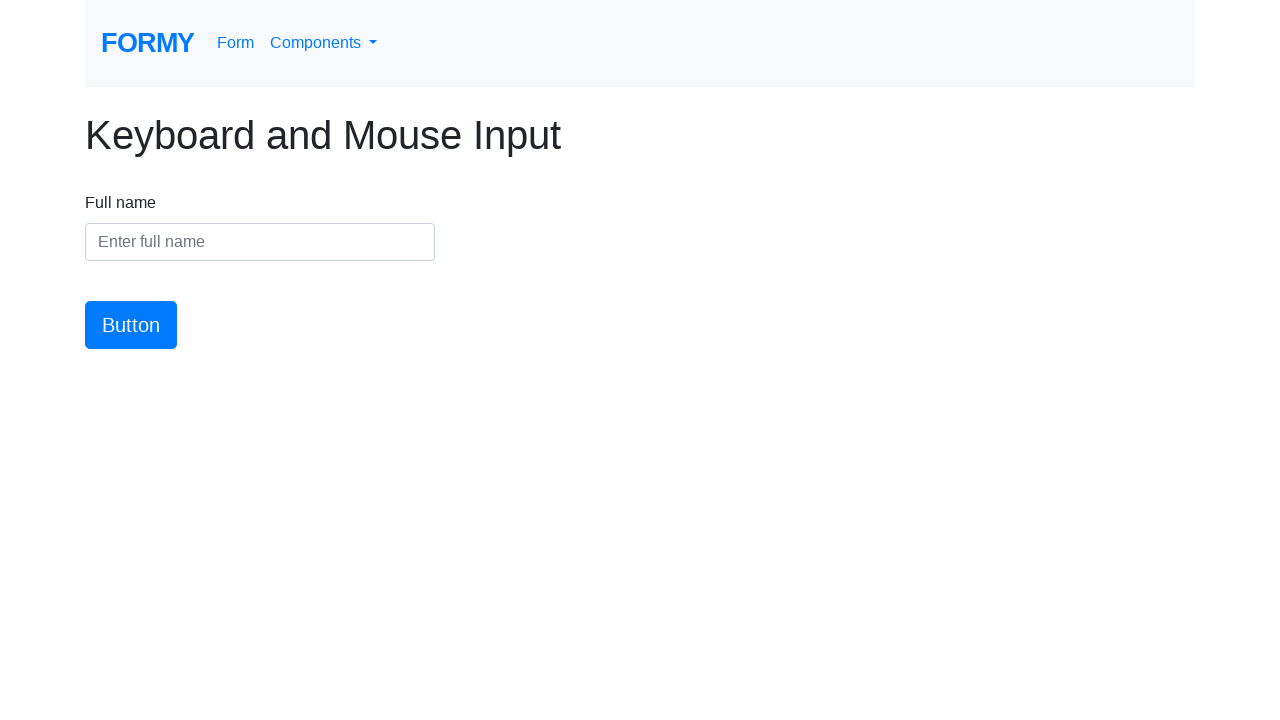

Cleared the name input field on #name
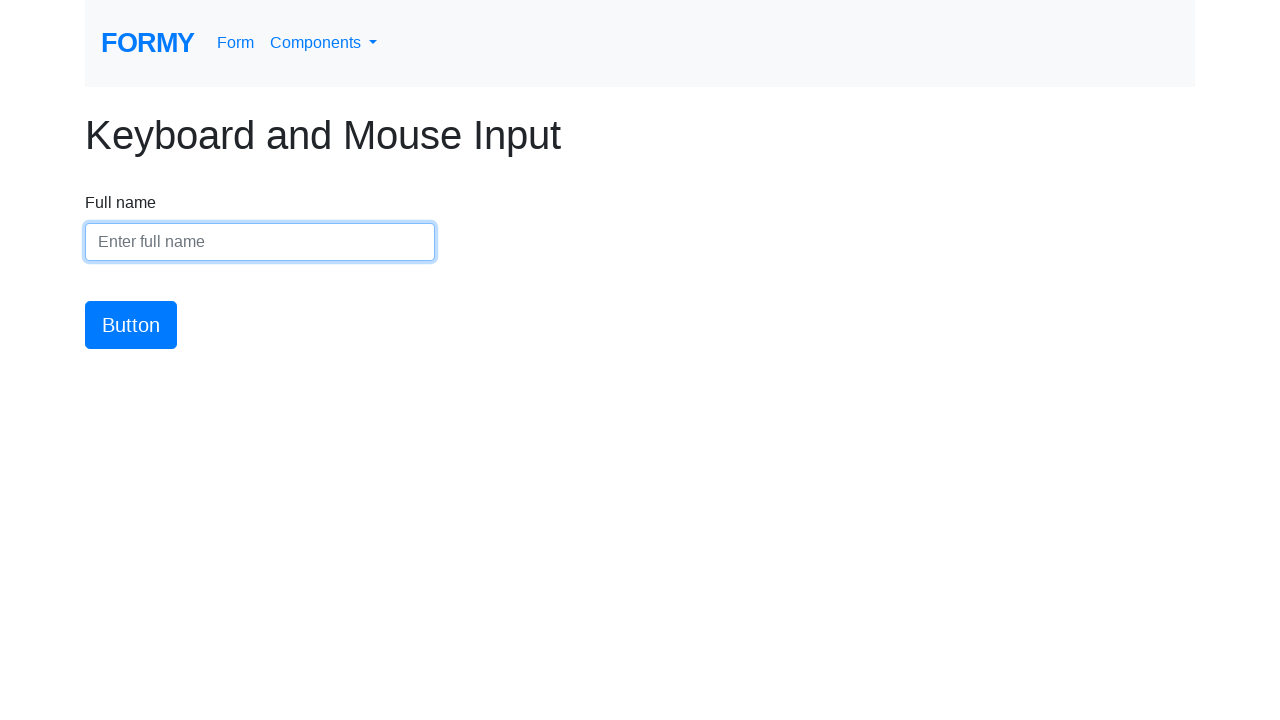

Typed 'Aditya Krisna Pamungkas' in the name field on #name
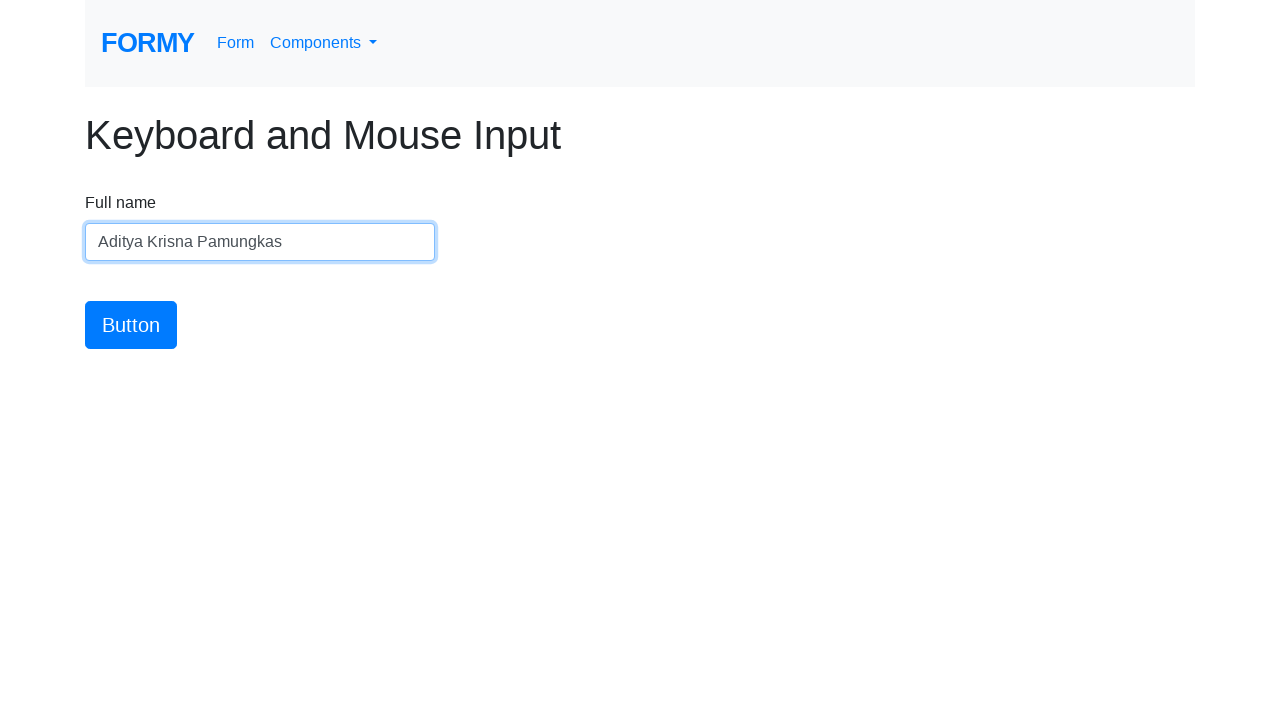

Pressed Enter key after typing first name on #name
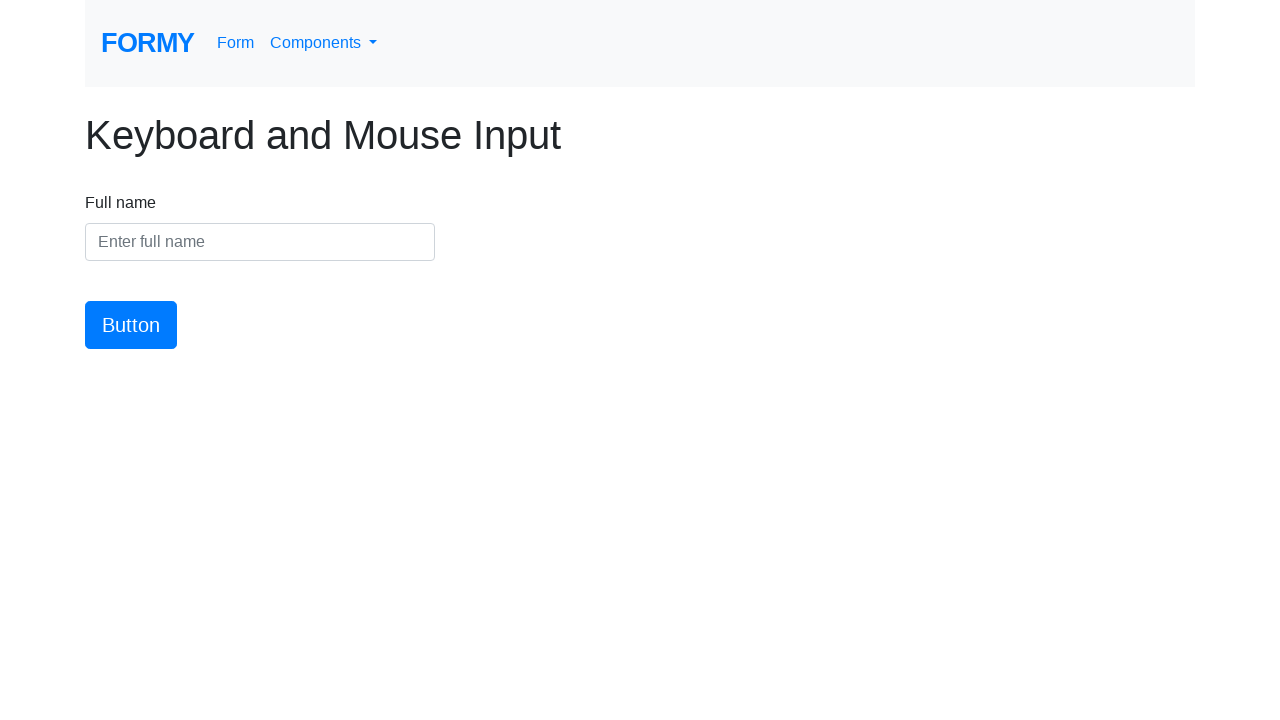

Clicked on the name input field again at (260, 242) on #name
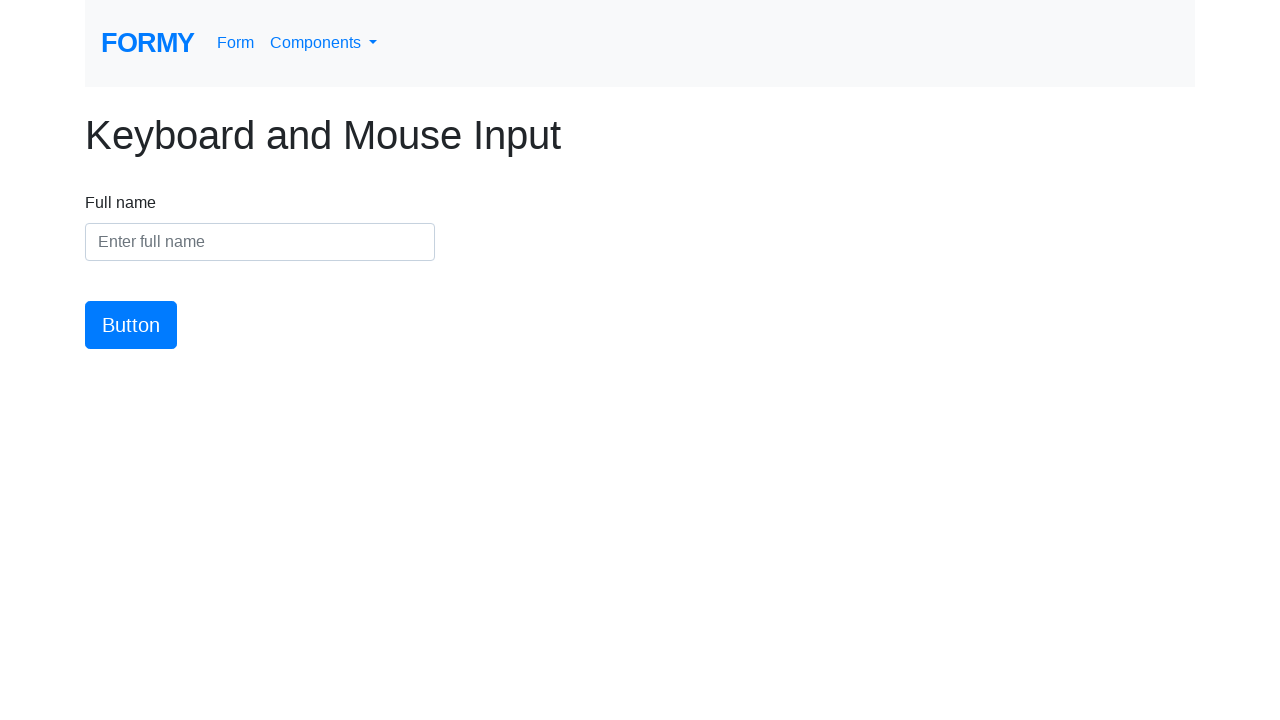

Cleared the name input field on #name
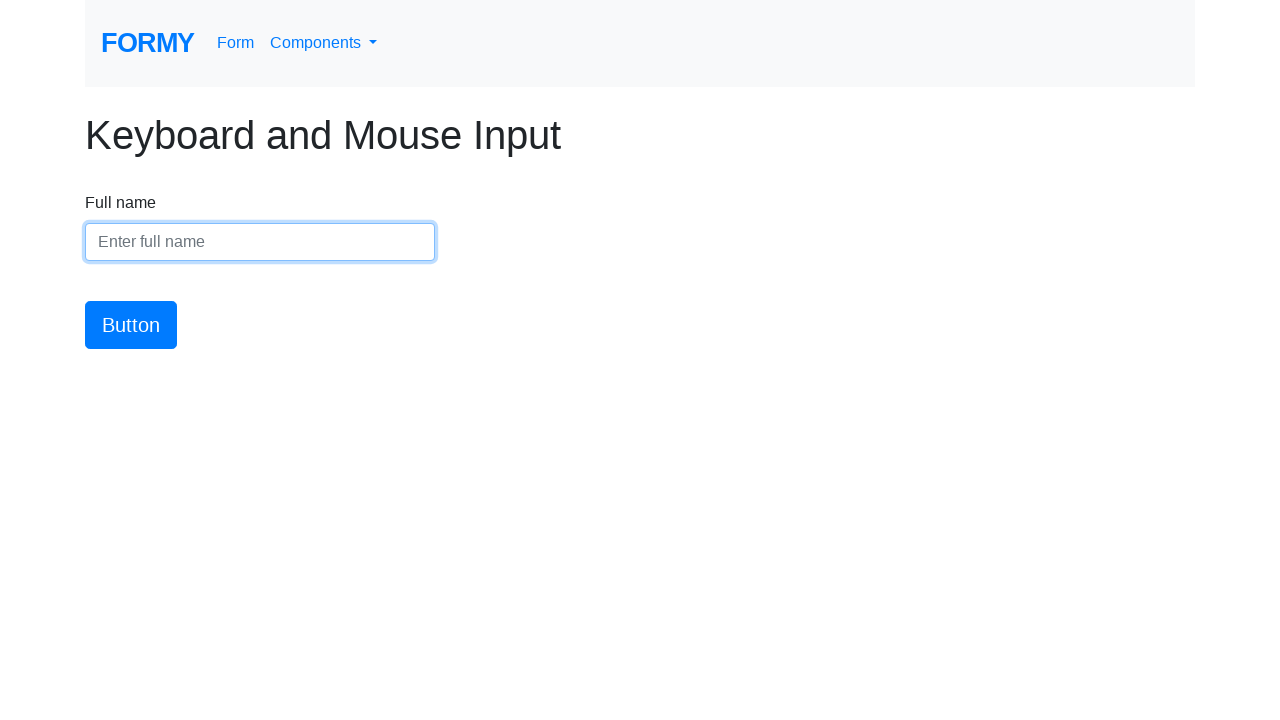

Typed 'Aditya' in the name field on #name
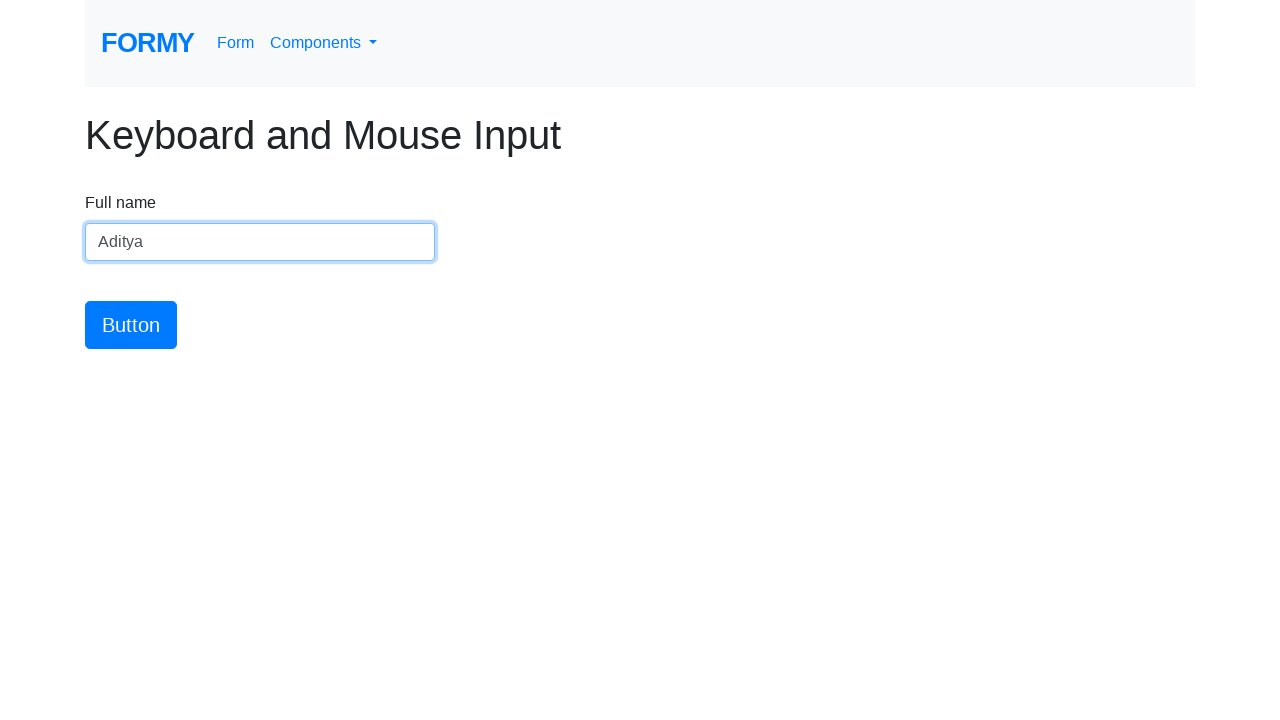

Pressed Enter key after typing second name on #name
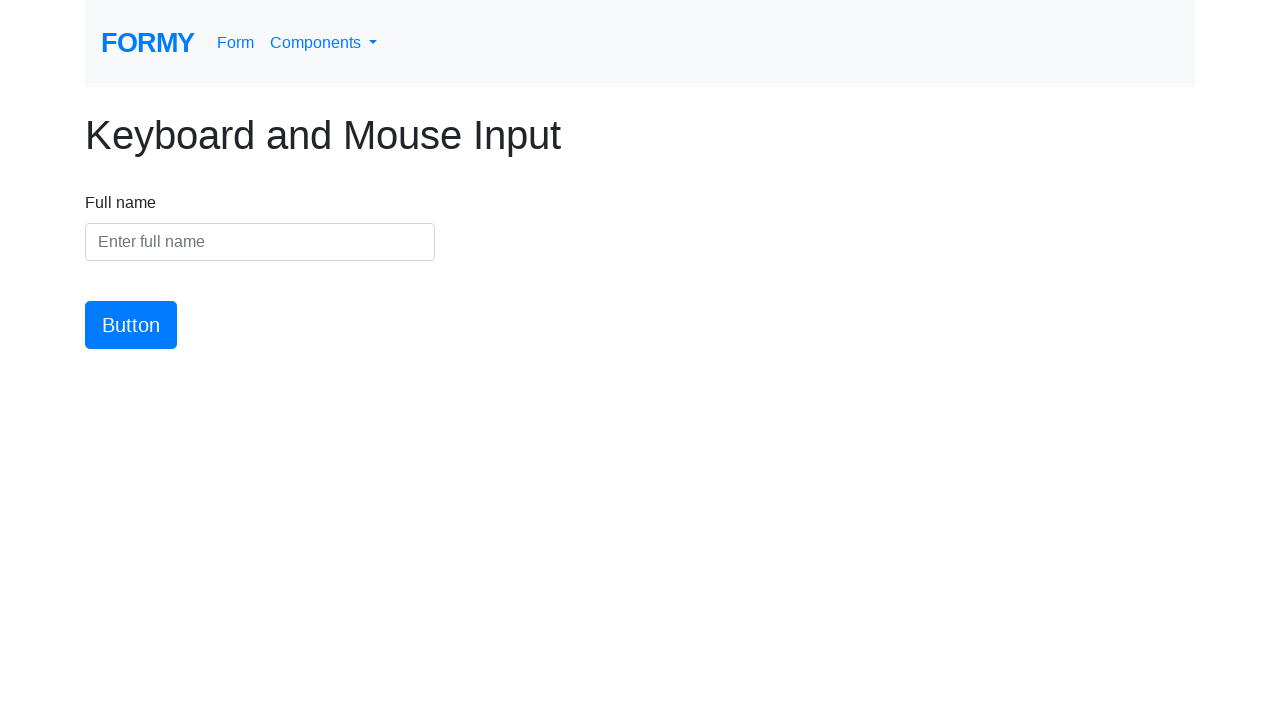

Clicked the button after entering second name at (131, 325) on #button
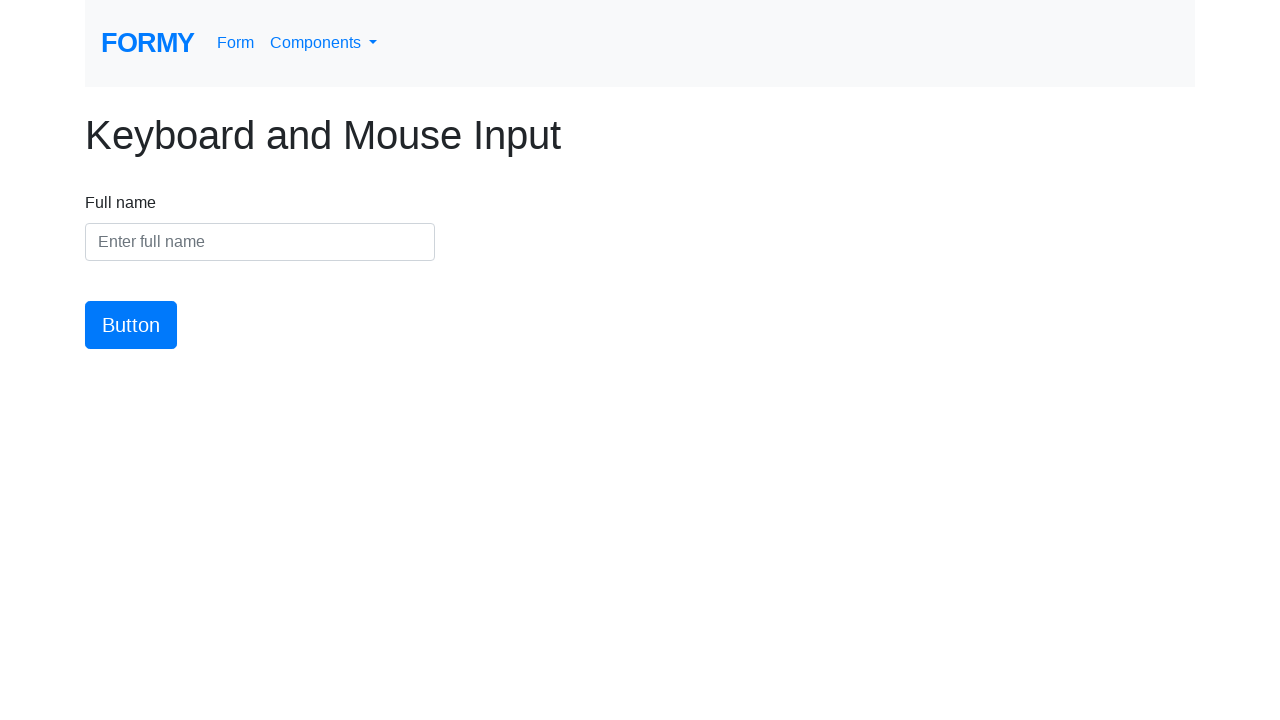

Clicked on the name input field at (260, 242) on #name
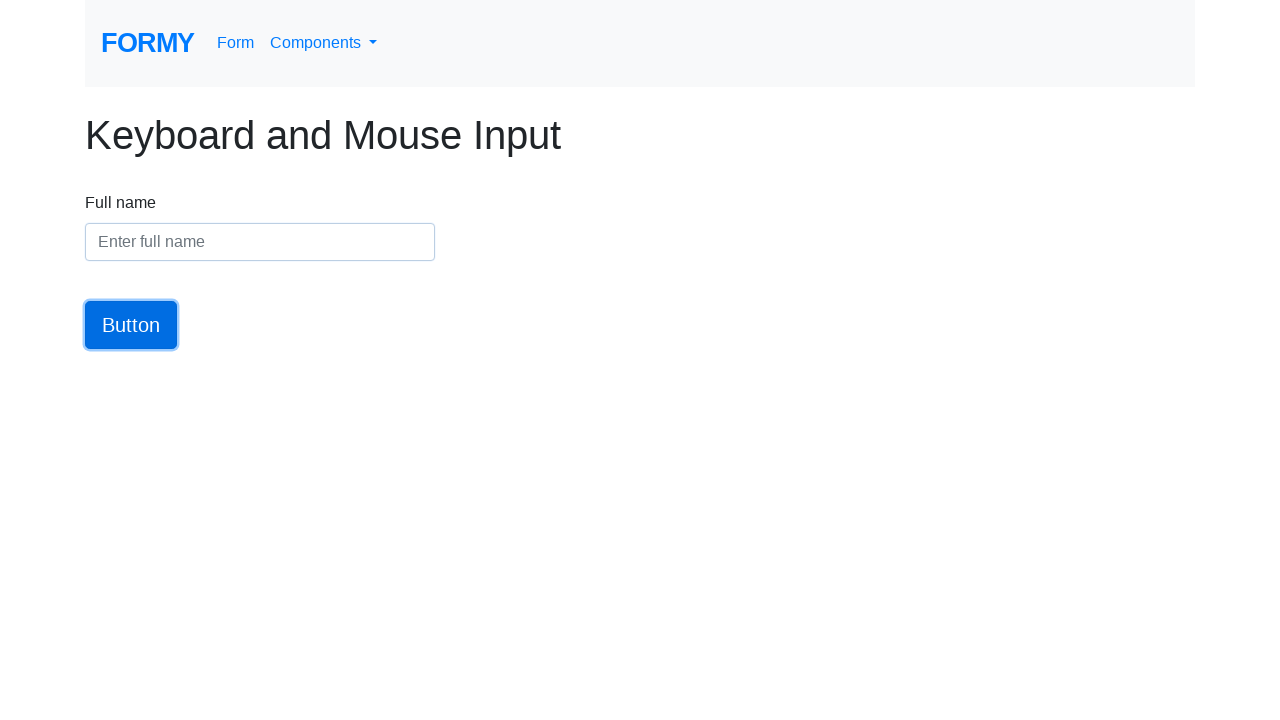

Cleared the name input field on #name
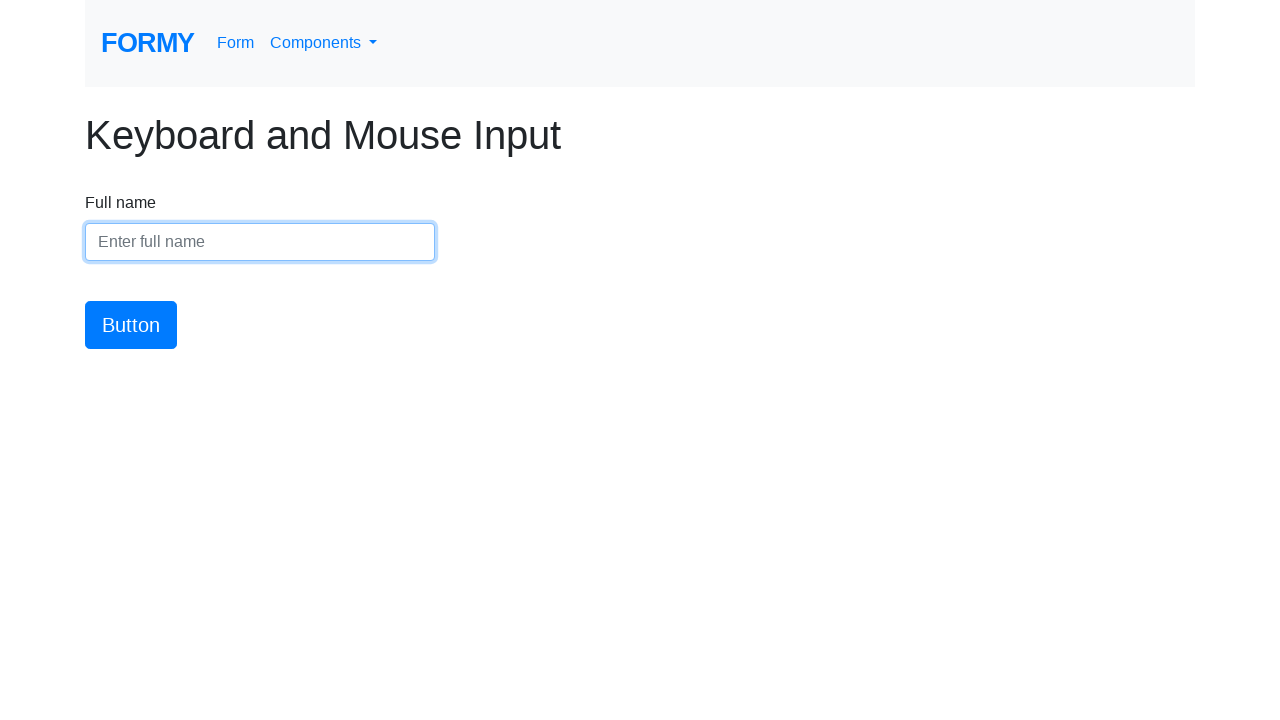

Typed 'Aditya Krisna' in the name field on #name
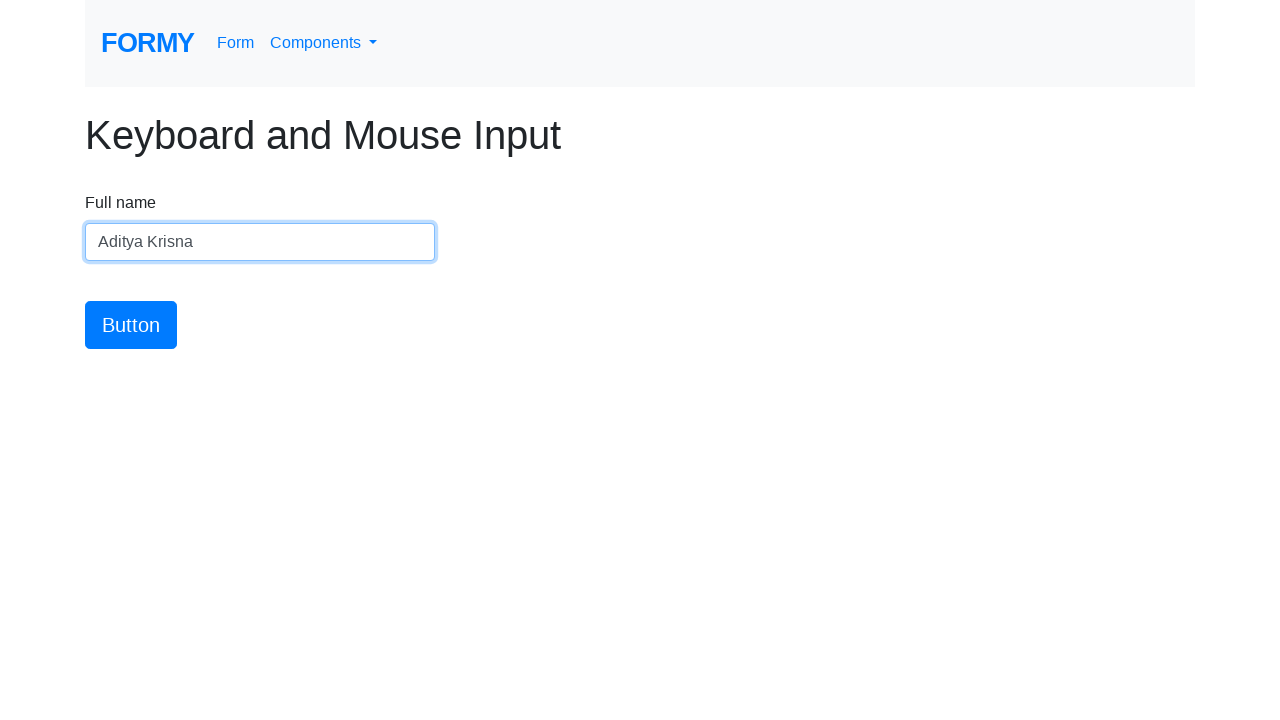

Clicked the button after entering third name at (131, 325) on #button
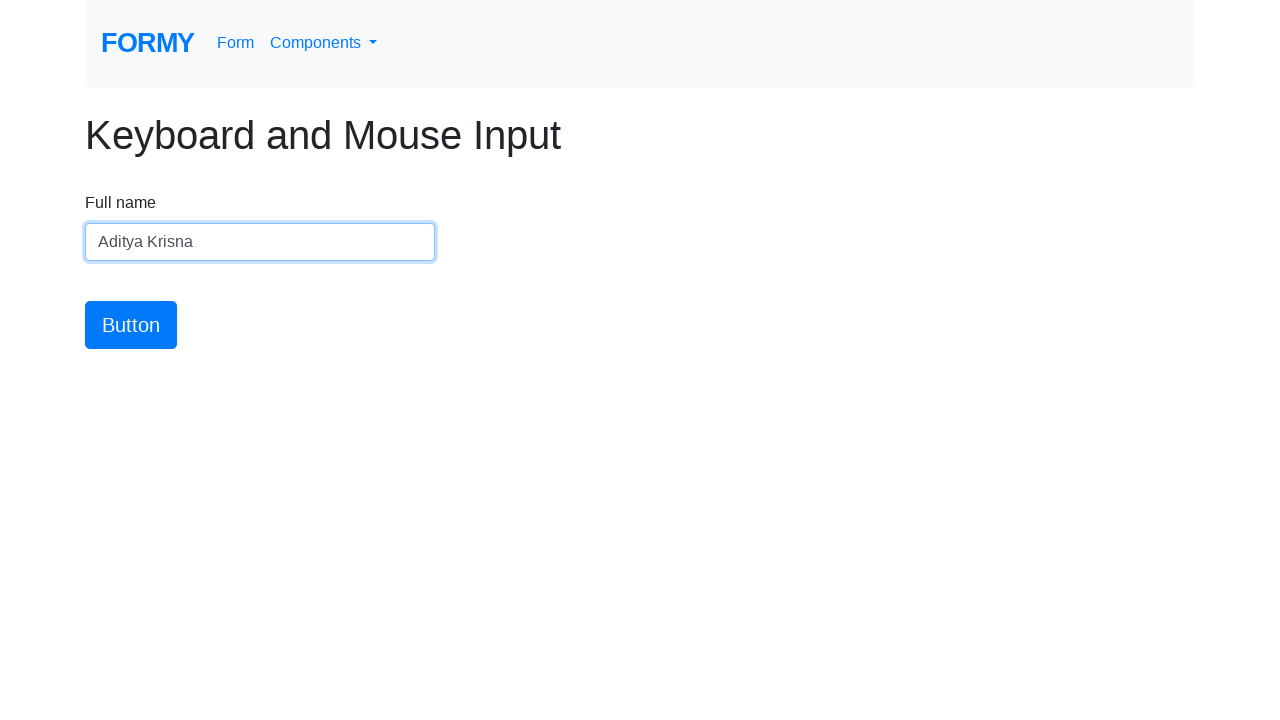

Clicked on the name input field at (260, 242) on #name
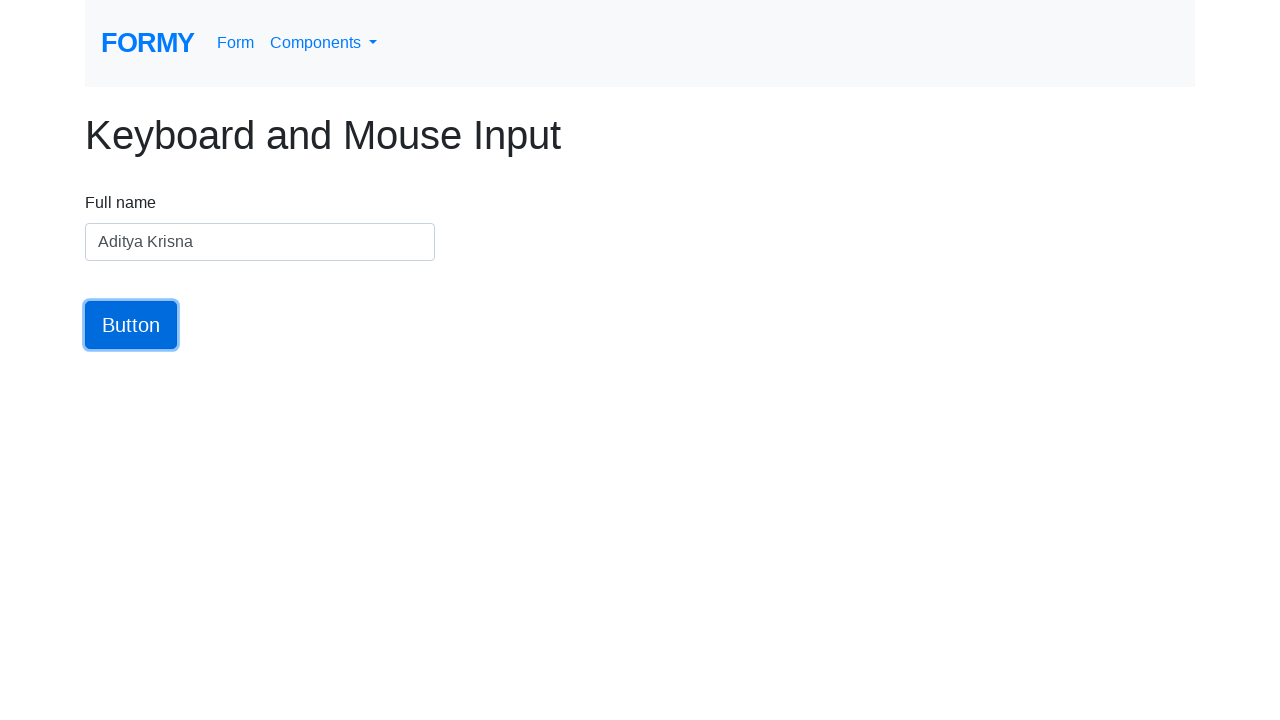

Cleared the name input field on #name
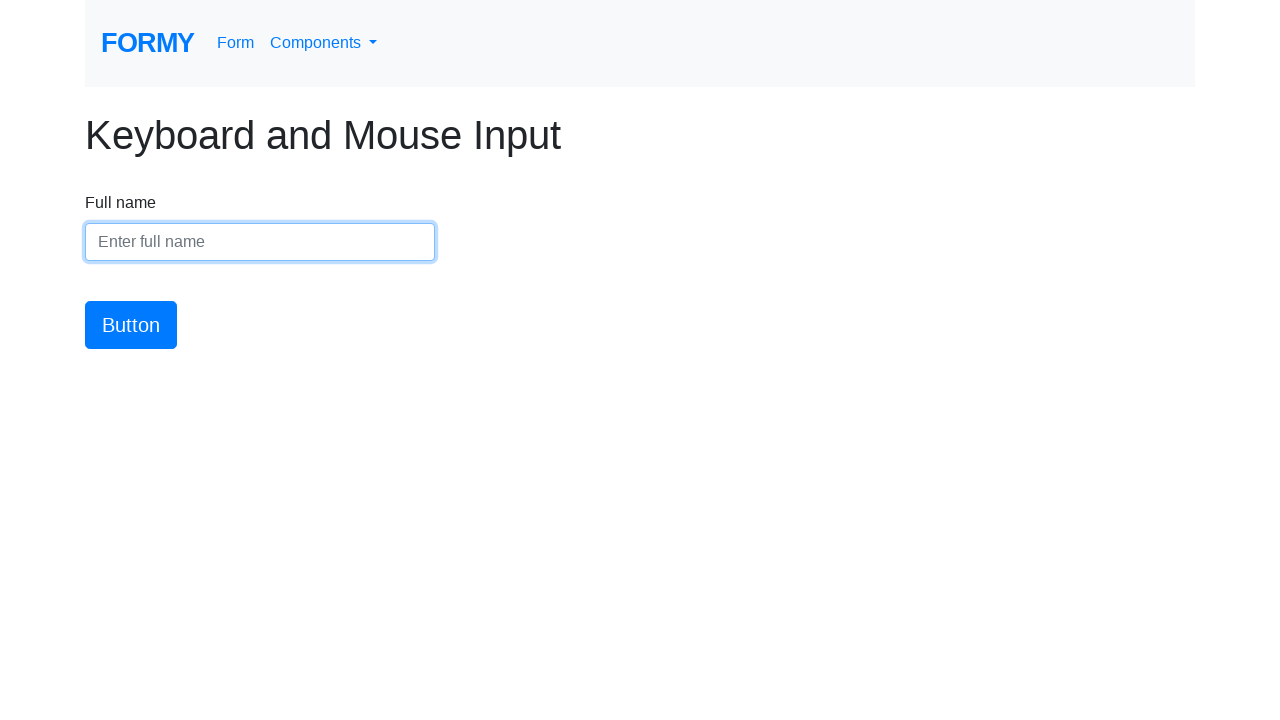

Typed 'Aditya Krisna Pamungkas' in the name field on #name
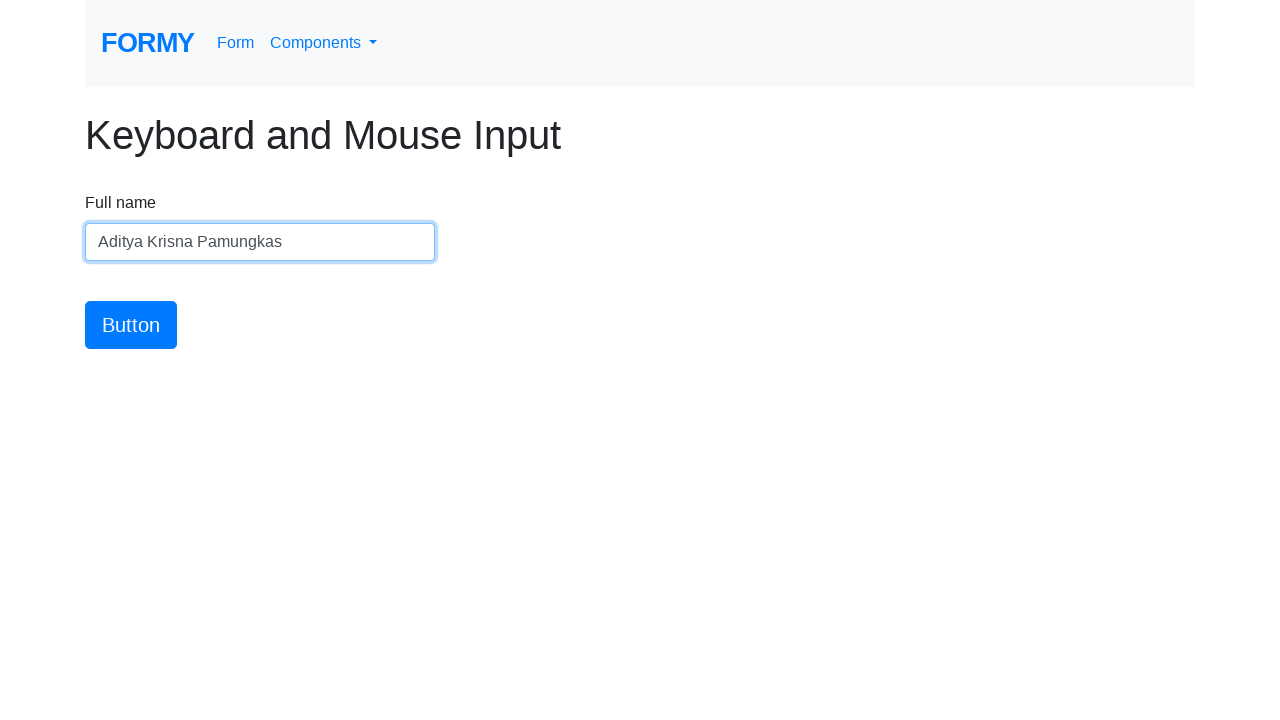

Pressed Enter key after typing fourth name on #name
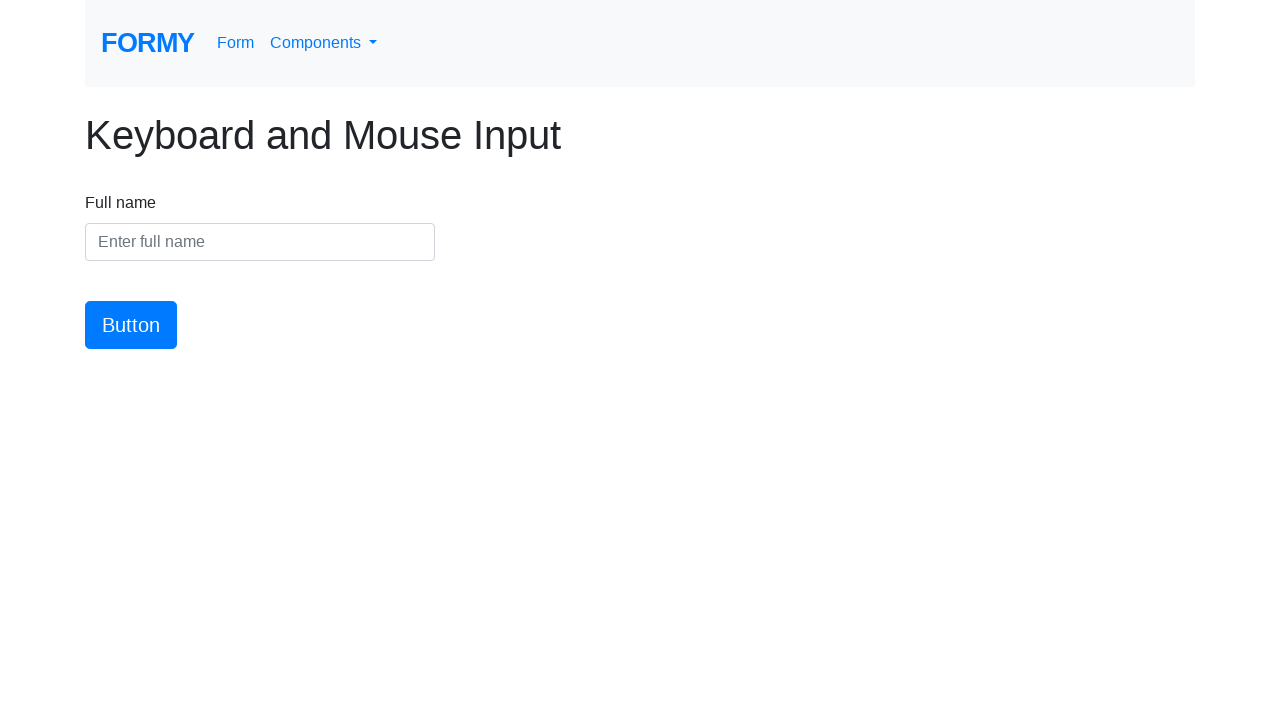

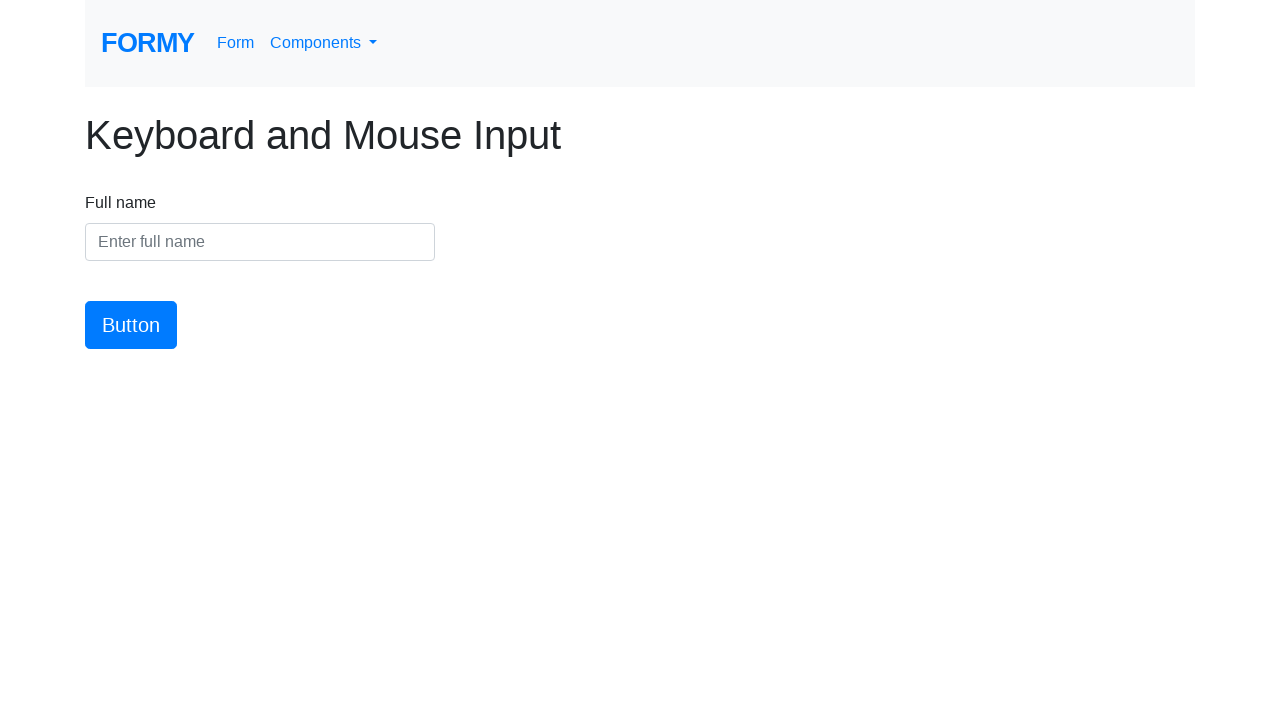